Fills the last name field in a practice form

Starting URL: https://demoqa.com/automation-practice-form

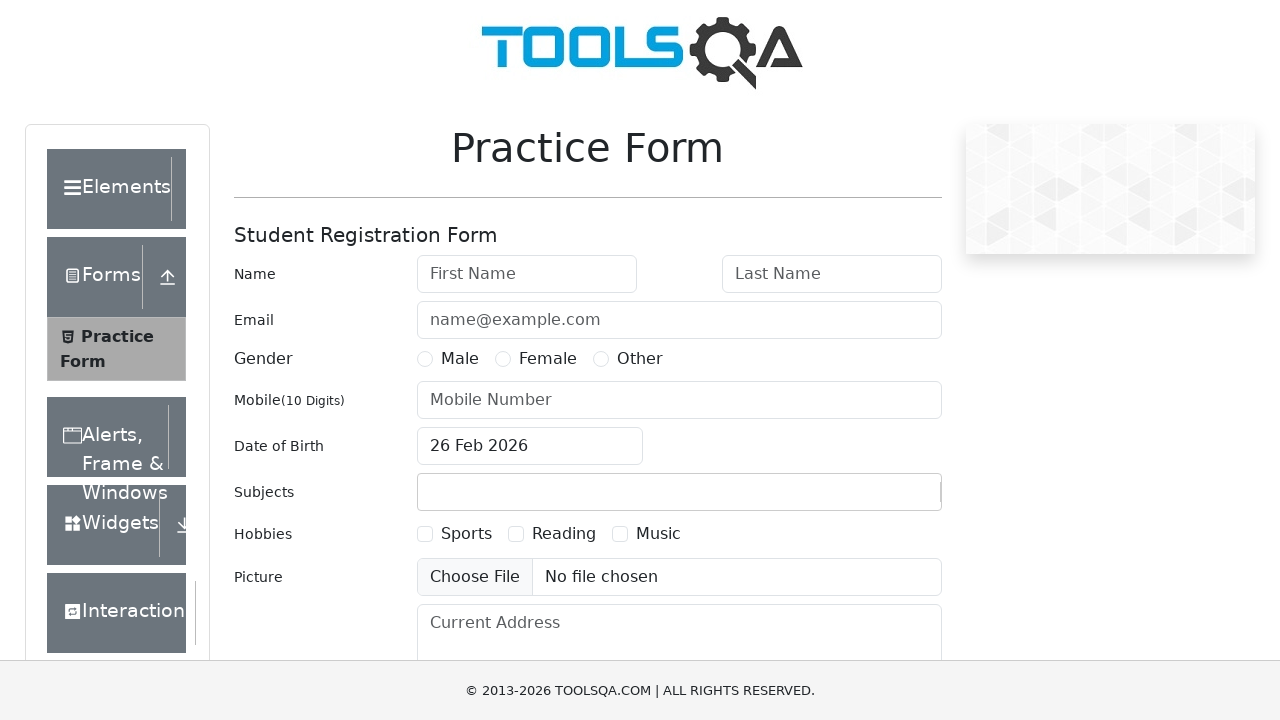

Navigated to automation practice form
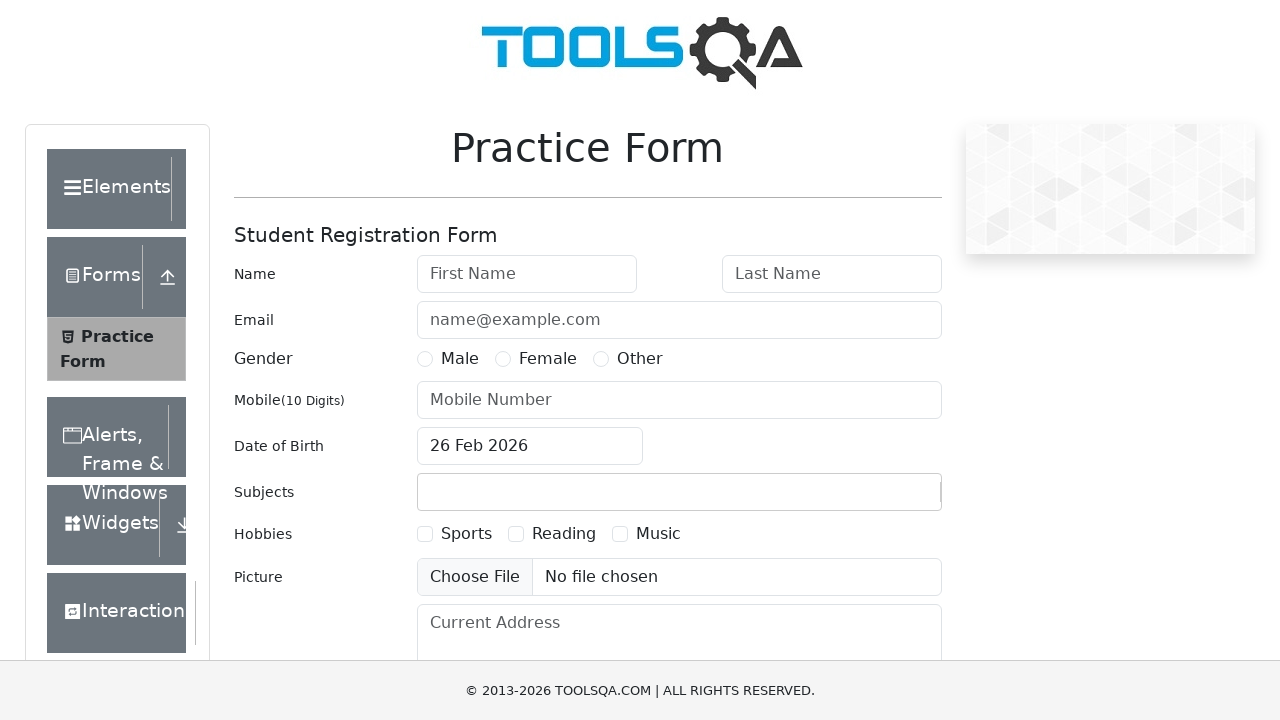

Filled last name field with 'Smith' on //input[@id='lastName']
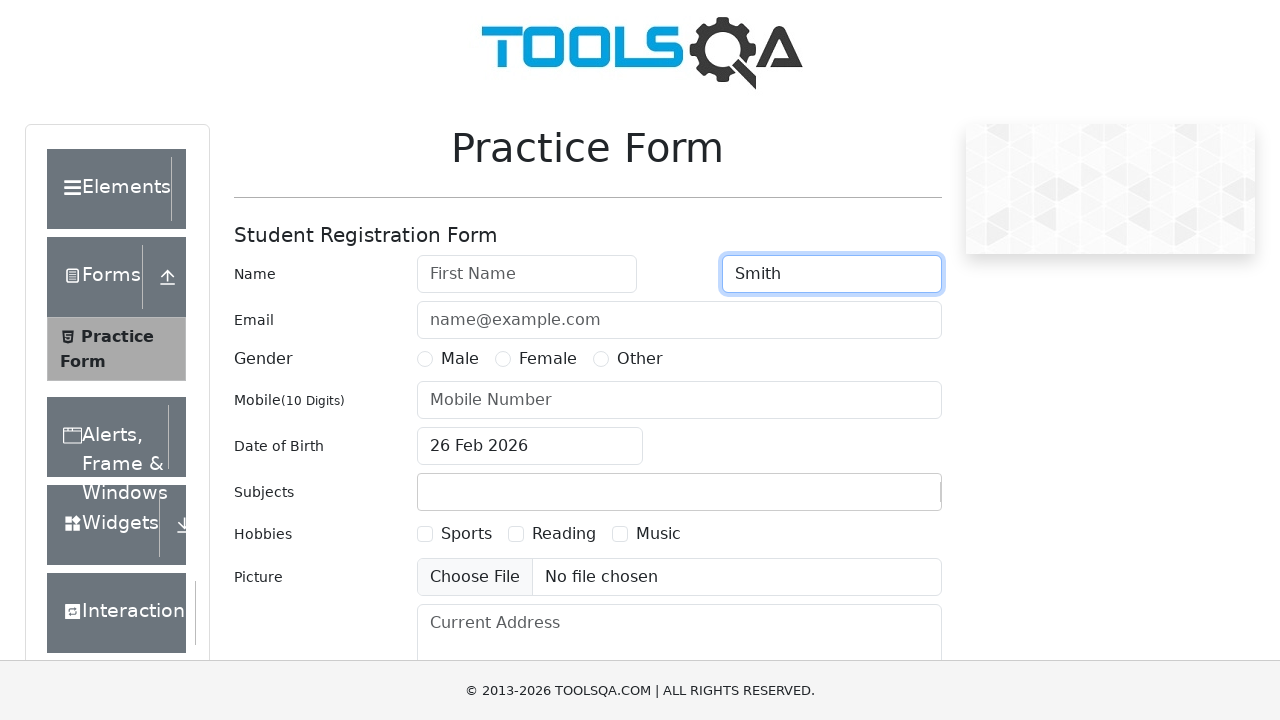

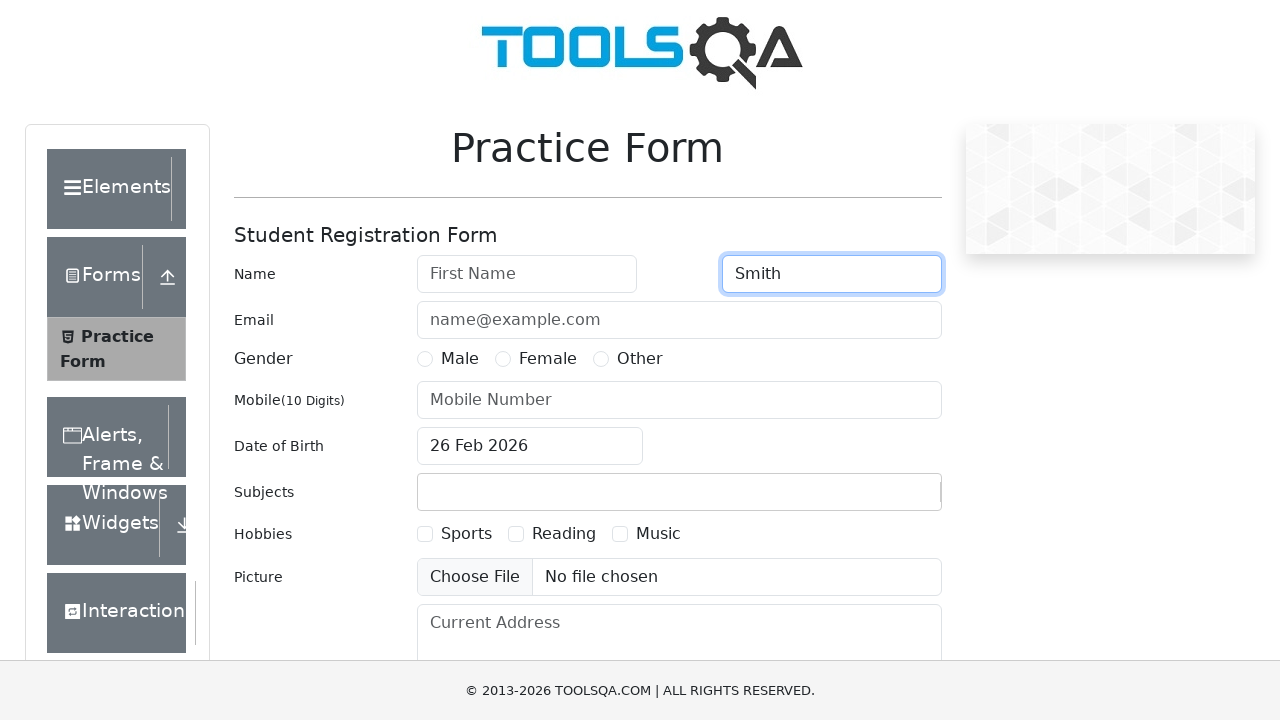